Tests a simple form by filling in first name, last name, city, and country fields using different element locator strategies, then submits the form and handles the alert.

Starting URL: http://suninjuly.github.io/simple_form_find_task.html

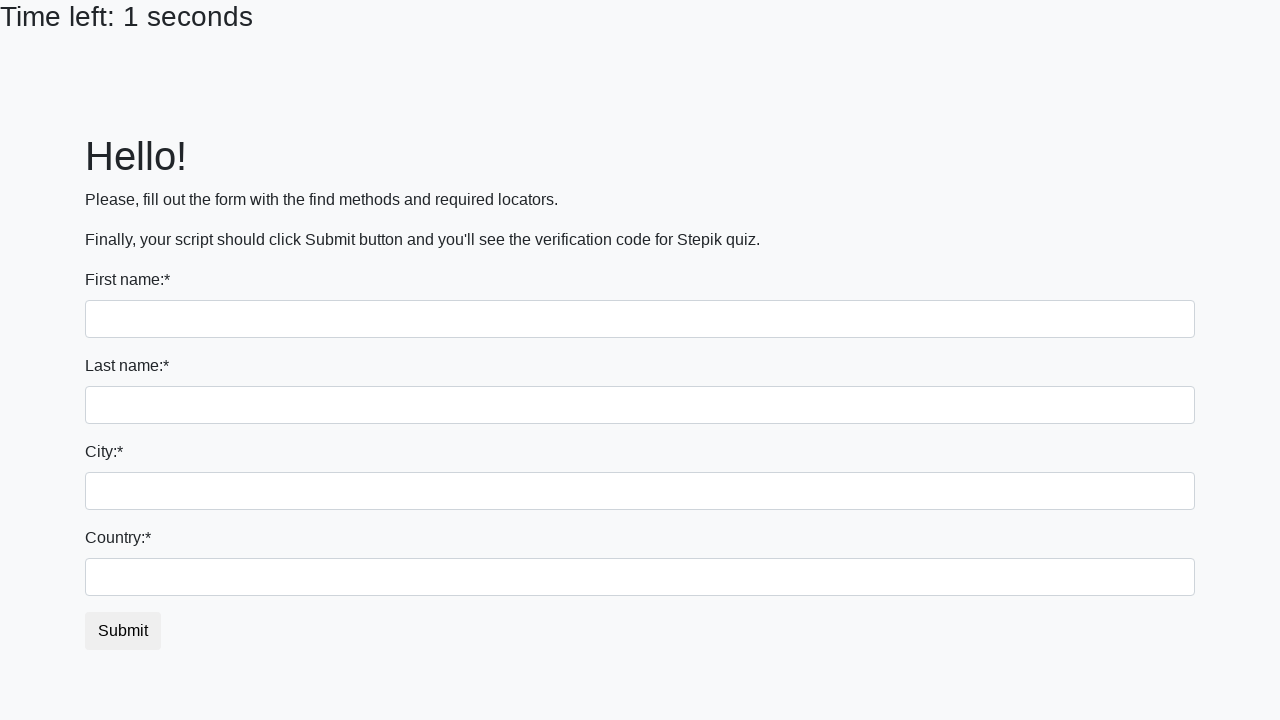

Filled first name field with 'Ivan' using tag name selector on input
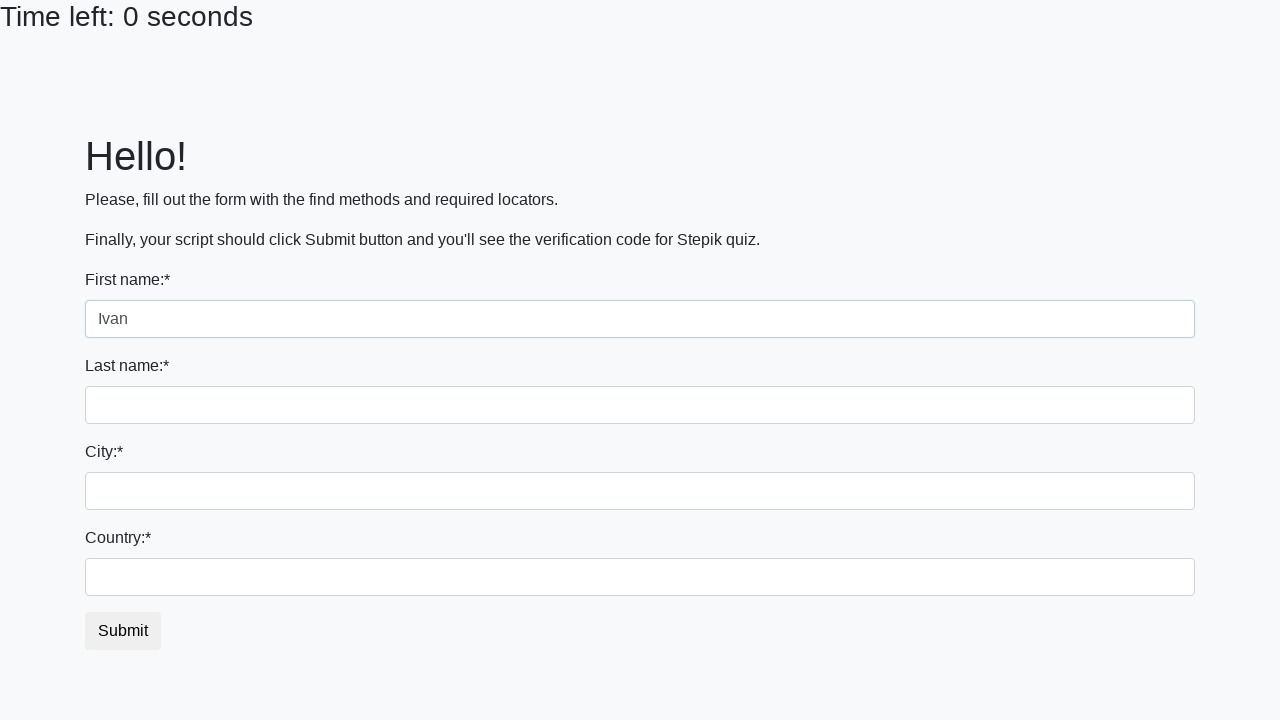

Filled last name field with 'Petrov' using name attribute selector on input[name='last_name']
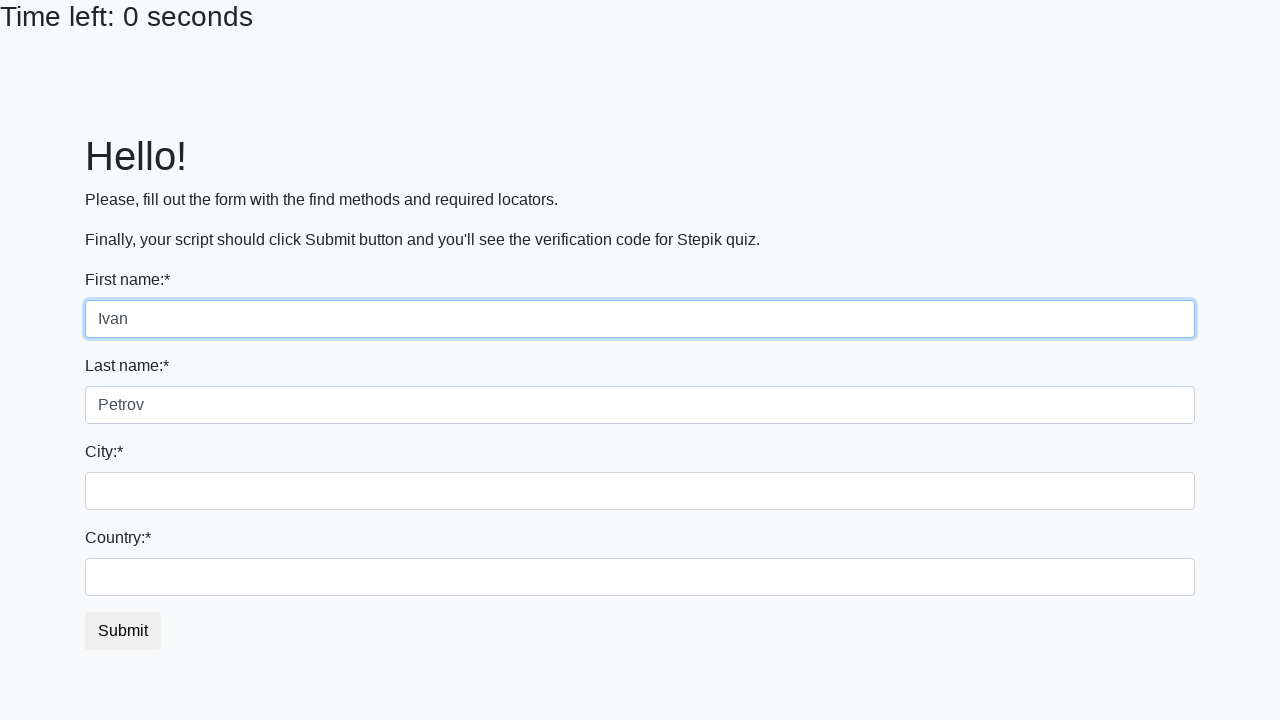

Filled city field with 'Smolensk' using class name selector on .form-control.city
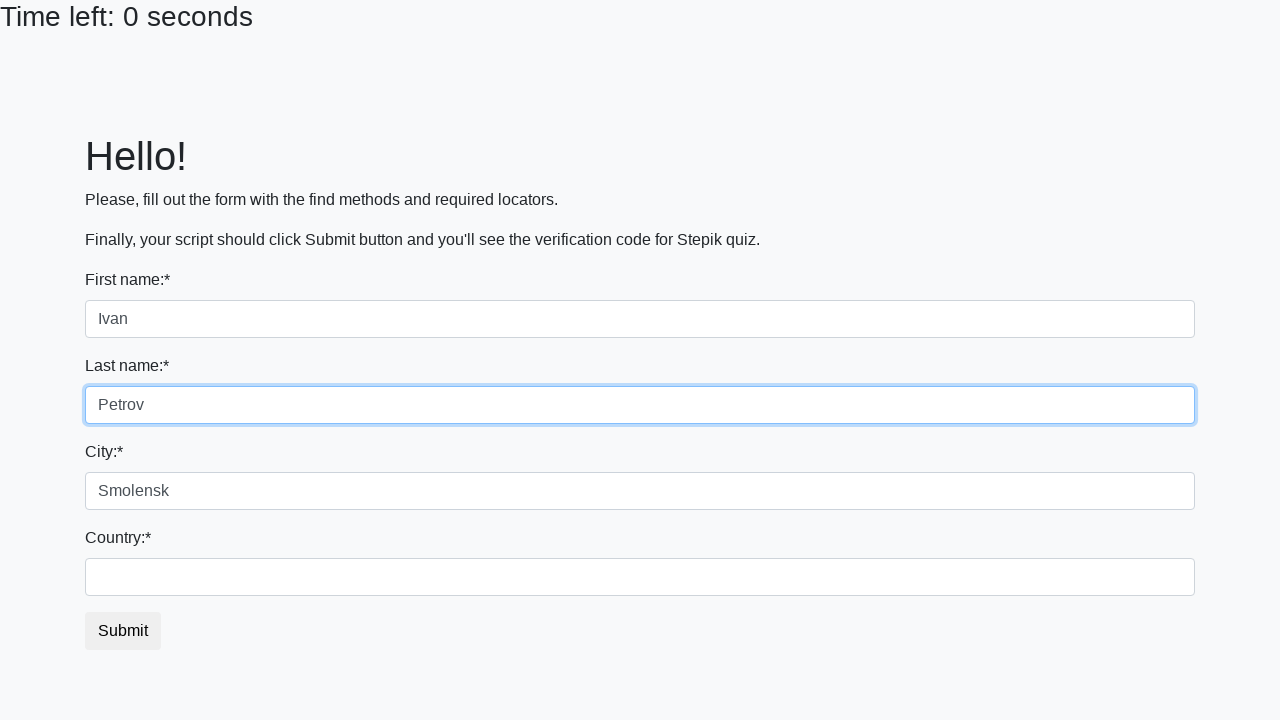

Filled country field with 'Russia' using id selector on #country
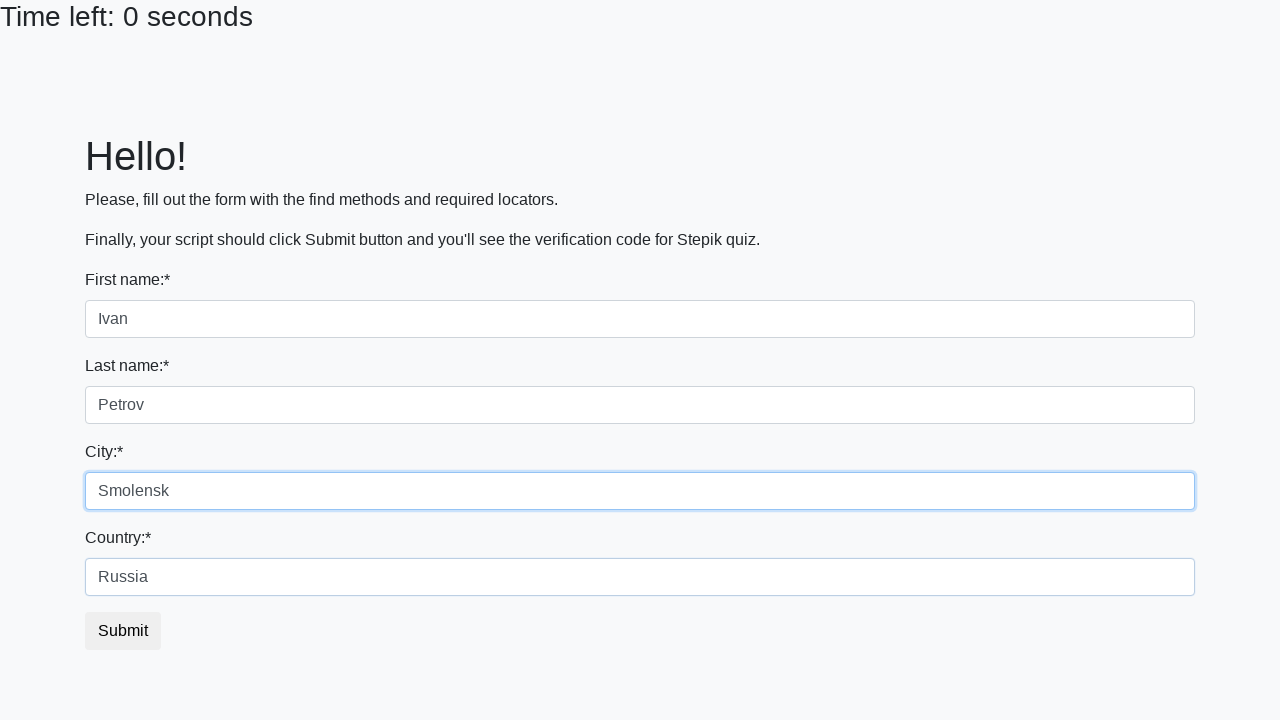

Clicked submit button to submit the form at (123, 631) on button.btn
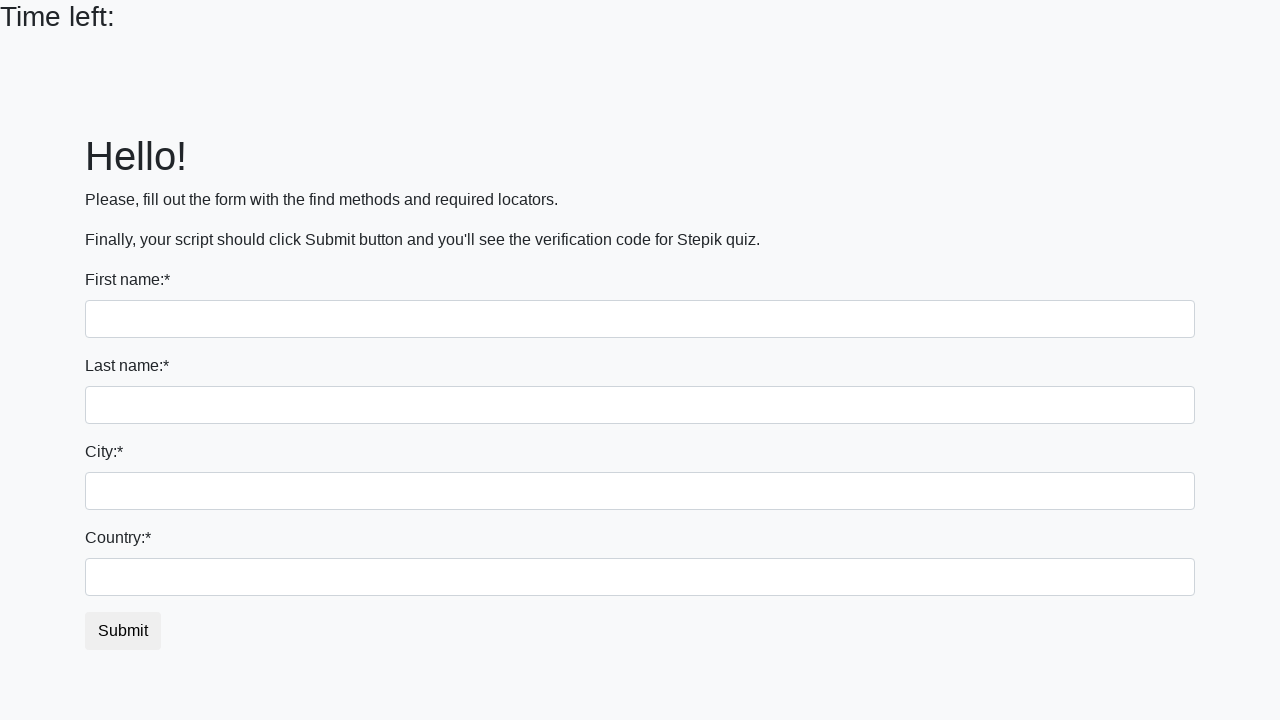

Set up dialog handler to accept alerts
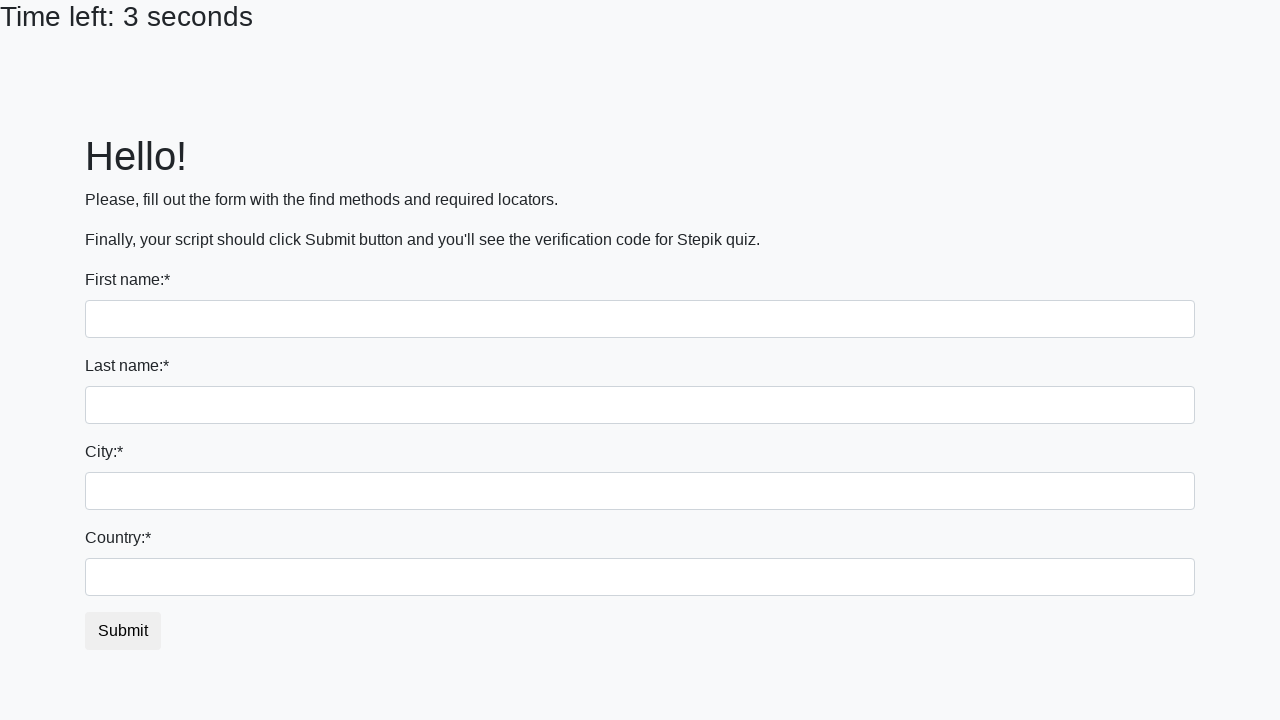

Waited 1000ms for form processing to complete
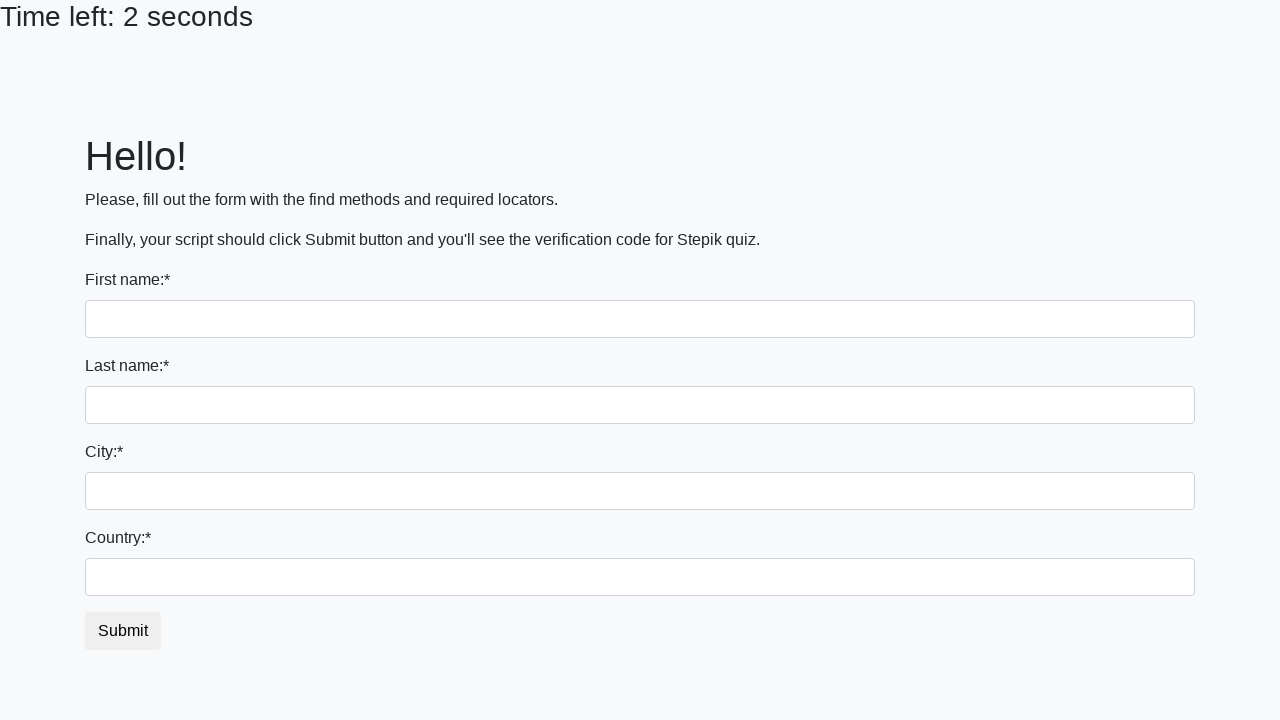

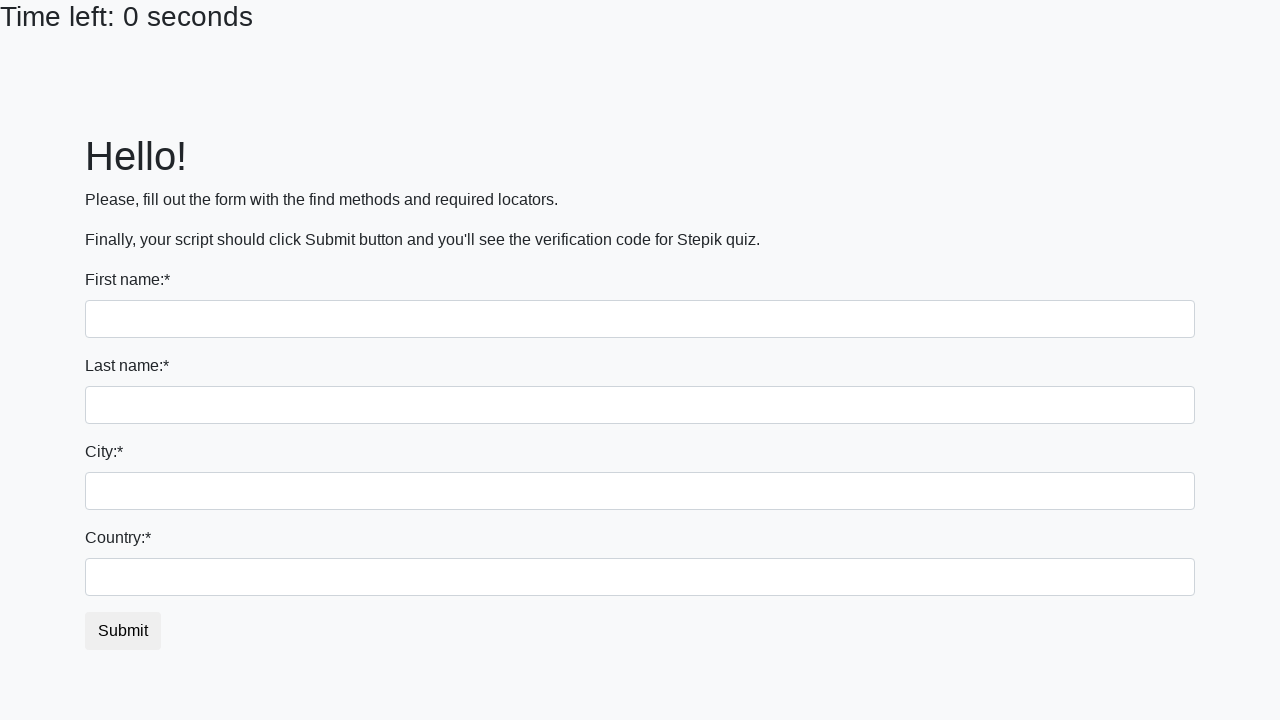